Tests dropdown selection functionality by selecting an option from a select menu using different methods

Starting URL: https://demoqa.com/select-menu

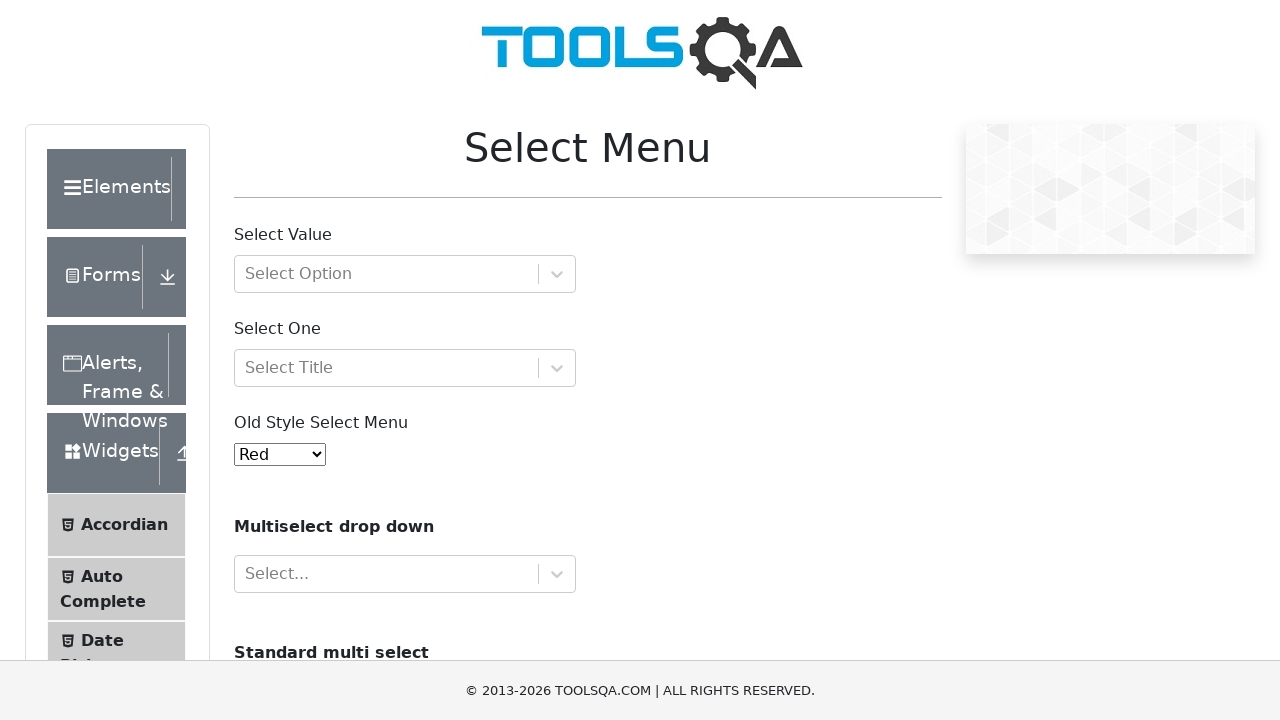

Selected 3rd option from dropdown menu by index on #oldSelectMenu
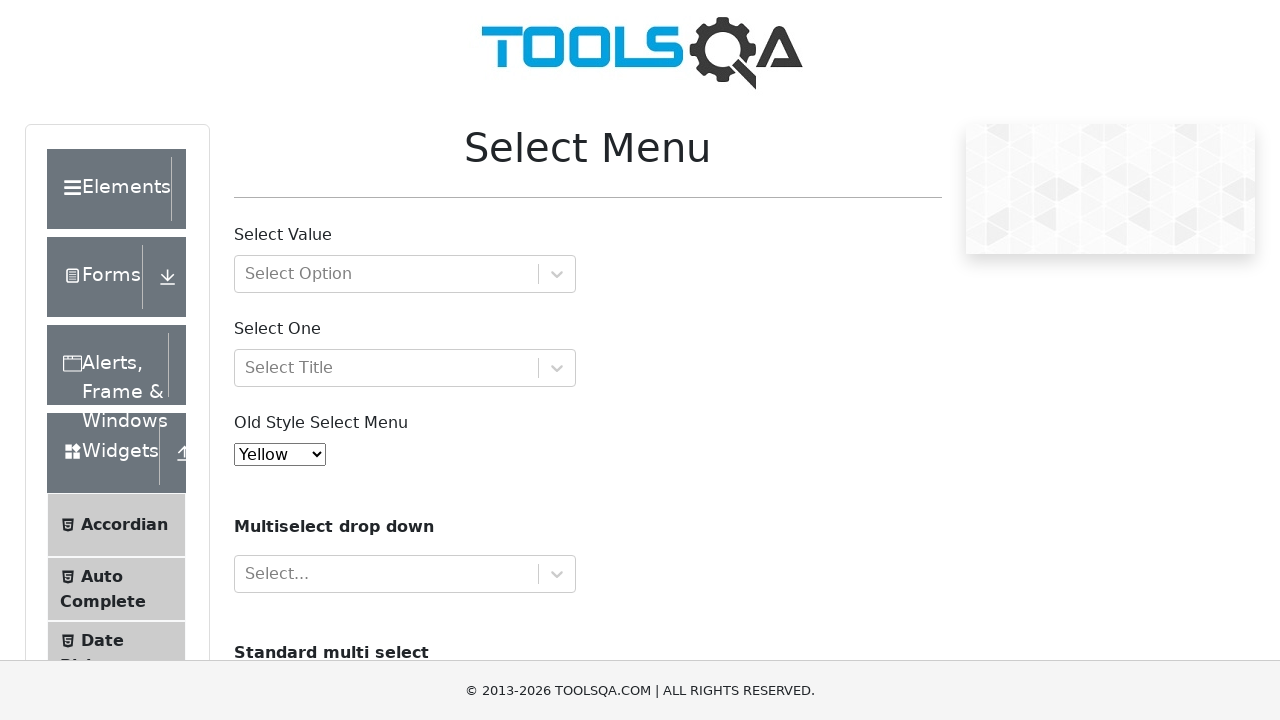

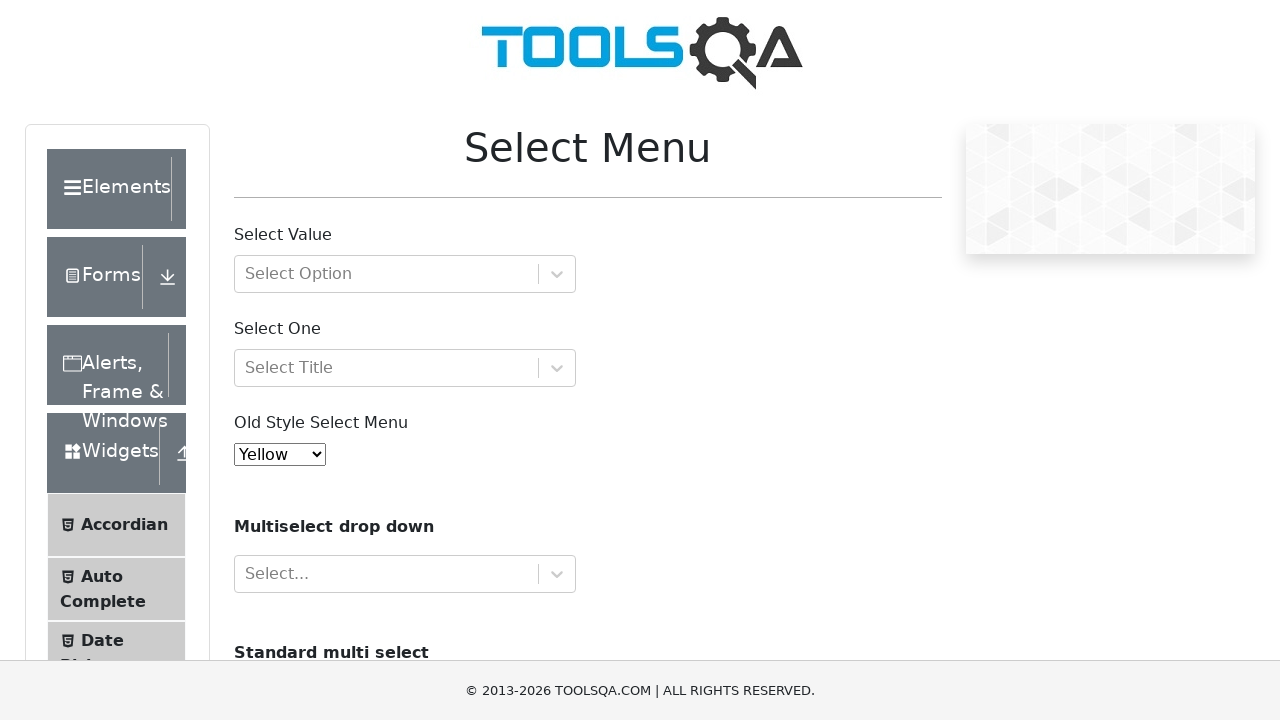